Tests form input by filling the last name field on a public form page using an XPath contains selector

Starting URL: https://formy-project.herokuapp.com/form

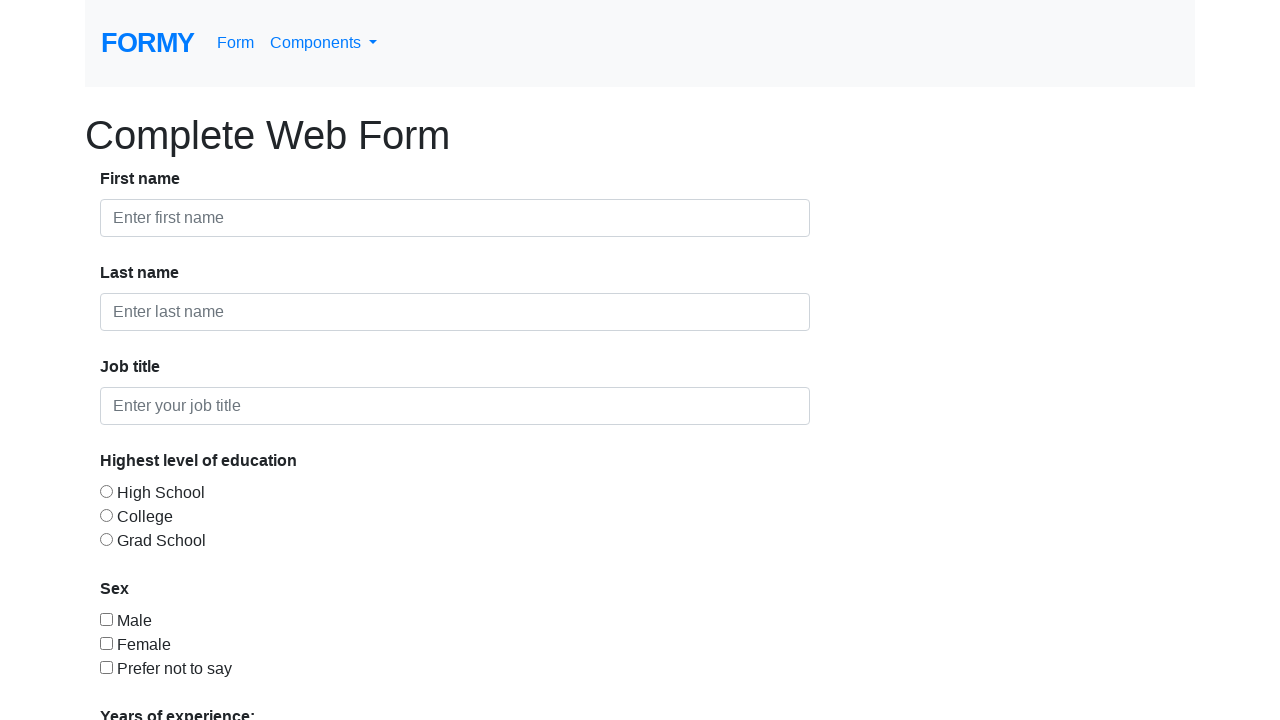

Navigated to form page at https://formy-project.herokuapp.com/form
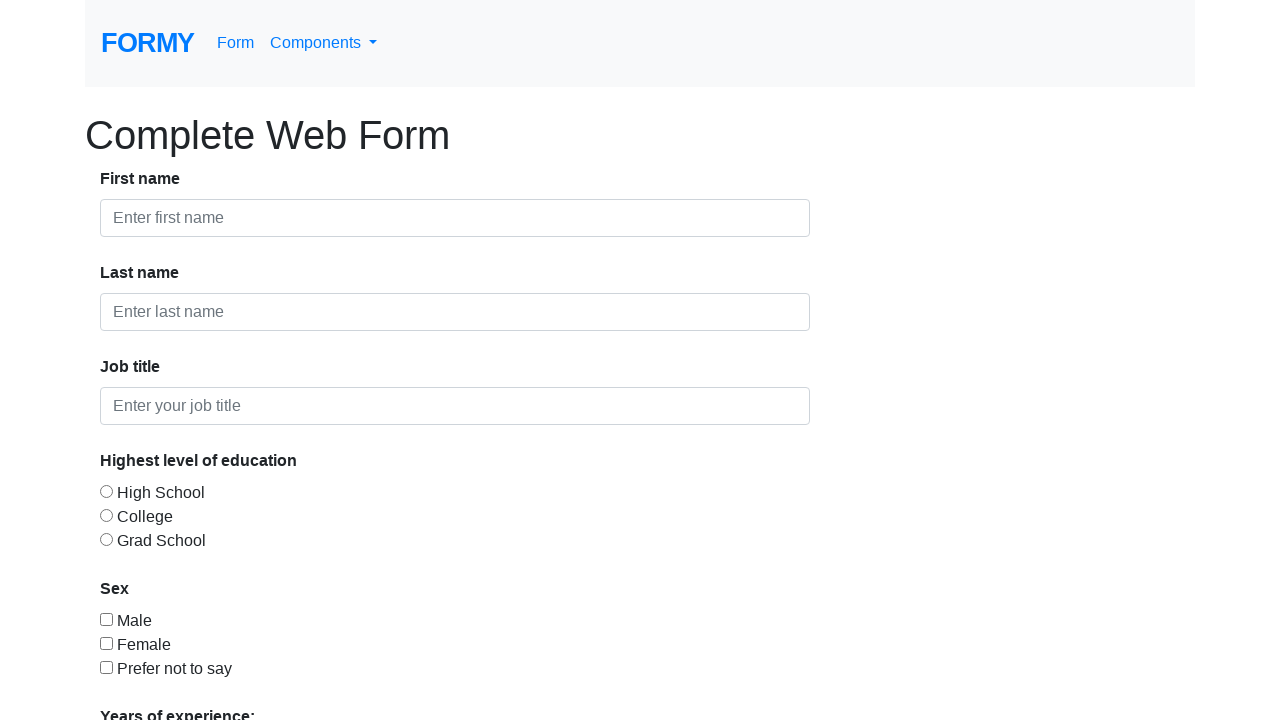

Filled last name field with 'Marsinah' using XPath contains selector on input[placeholder*='last']
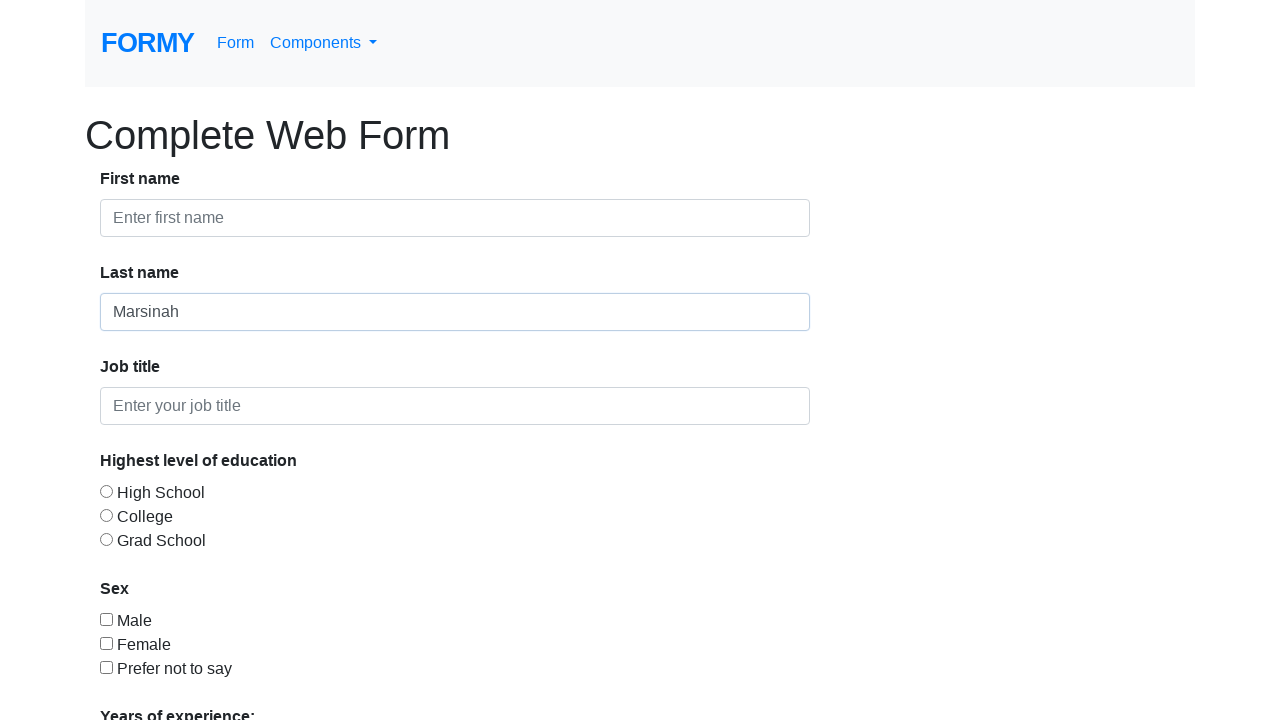

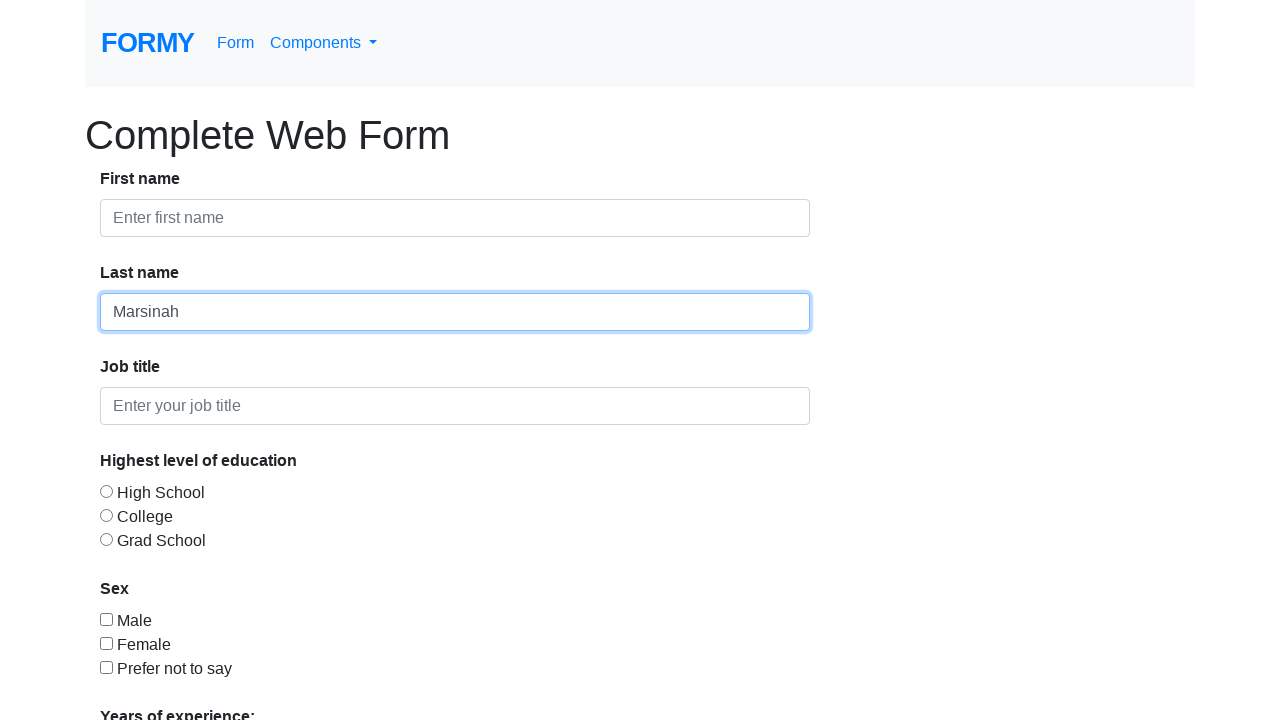